Validates that the website homepage has the correct title "HOME | Justin Kurdila" by checking the page title.

Starting URL: https://www.justinkurdila.com

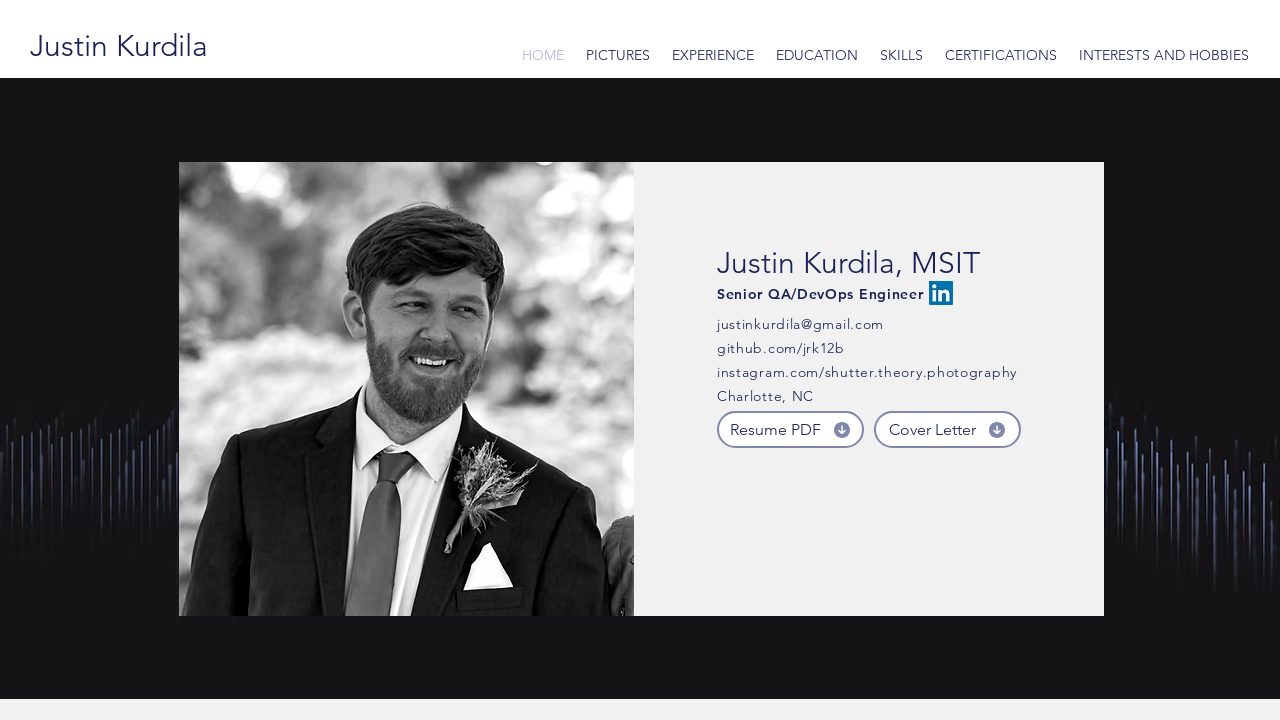

Navigated to https://www.justinkurdila.com
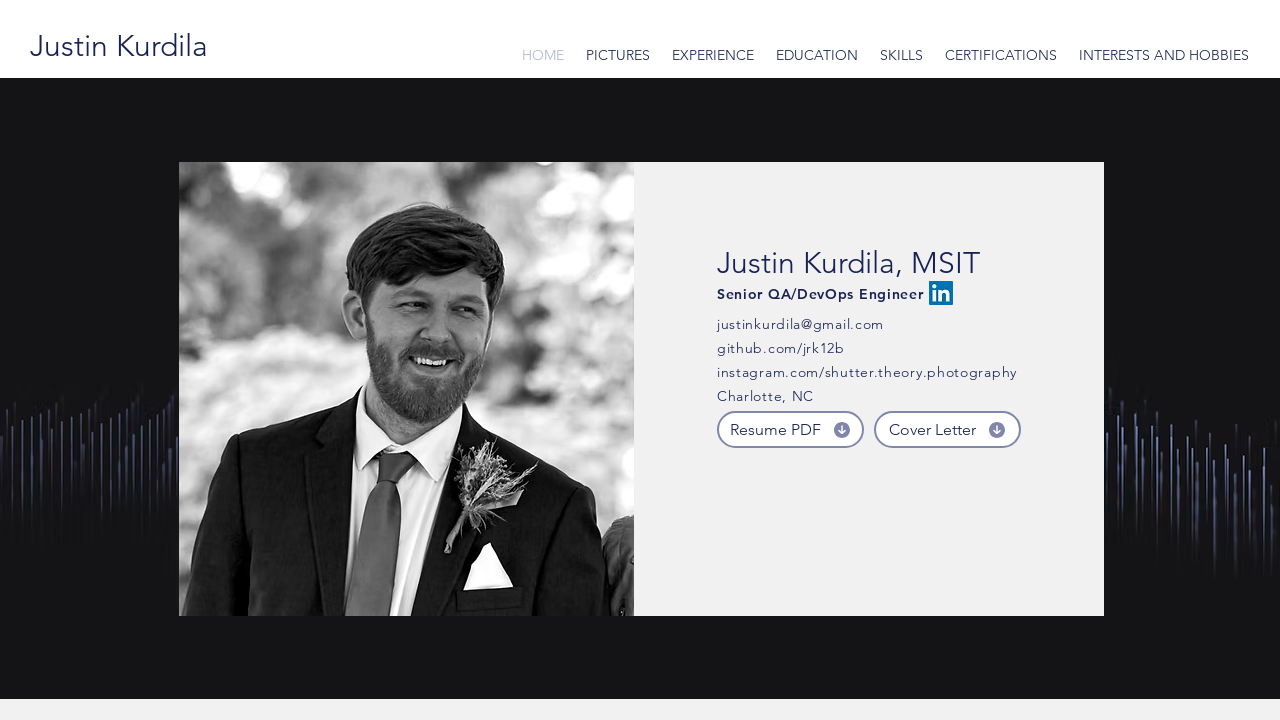

Verified page title is 'HOME | Justin Kurdila'
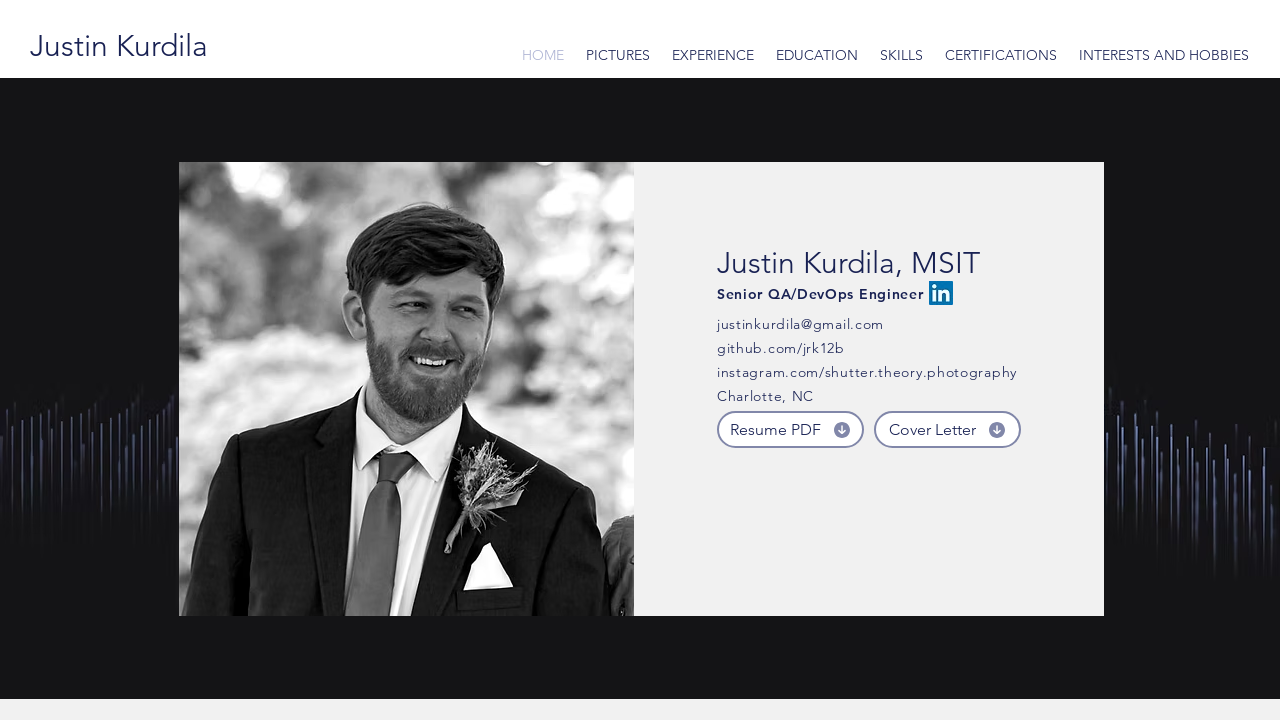

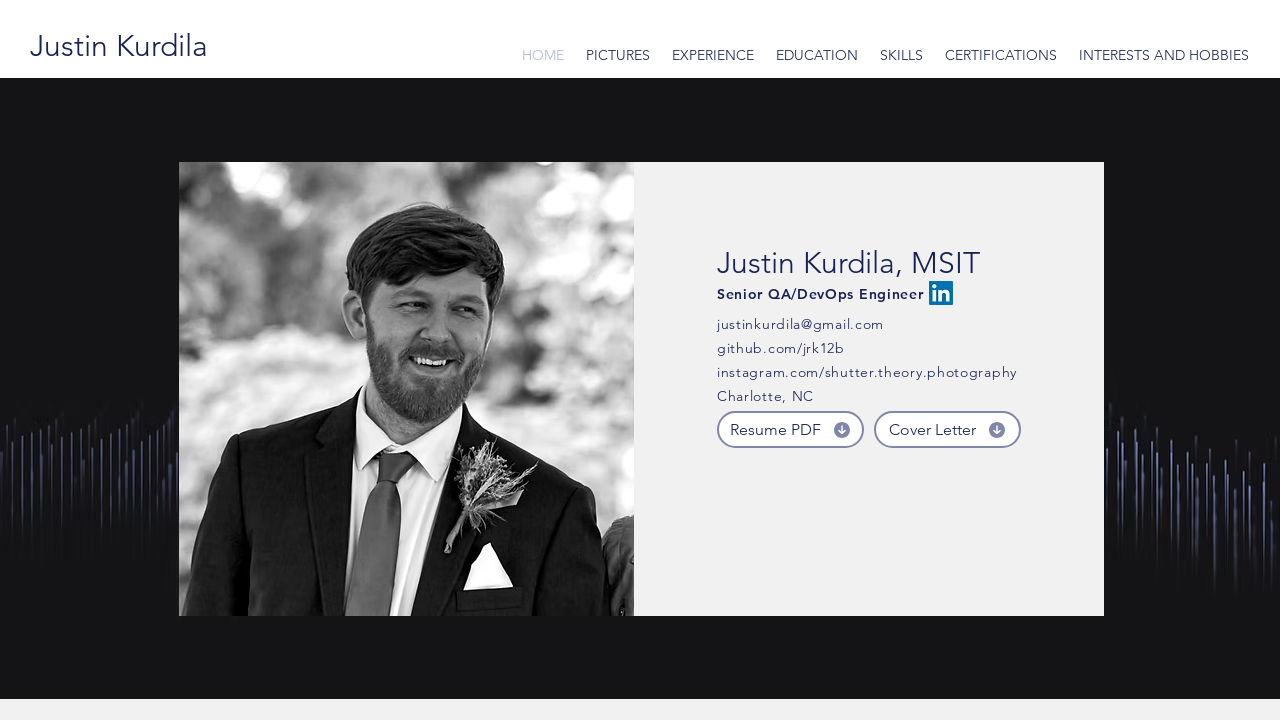